Navigates to a blog URL about Selenium automation testing

Starting URL: https://learn-selenium-automation-testing.blogspot.in

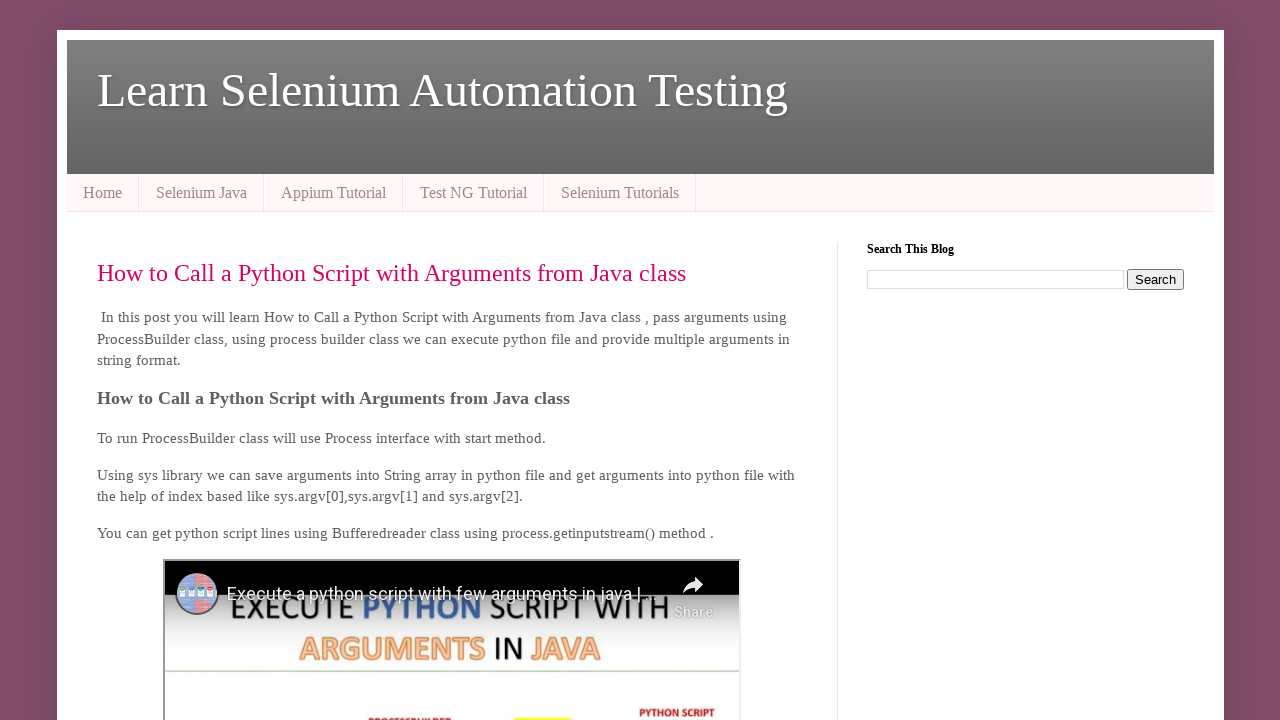

Navigated to blog URL about Selenium automation testing
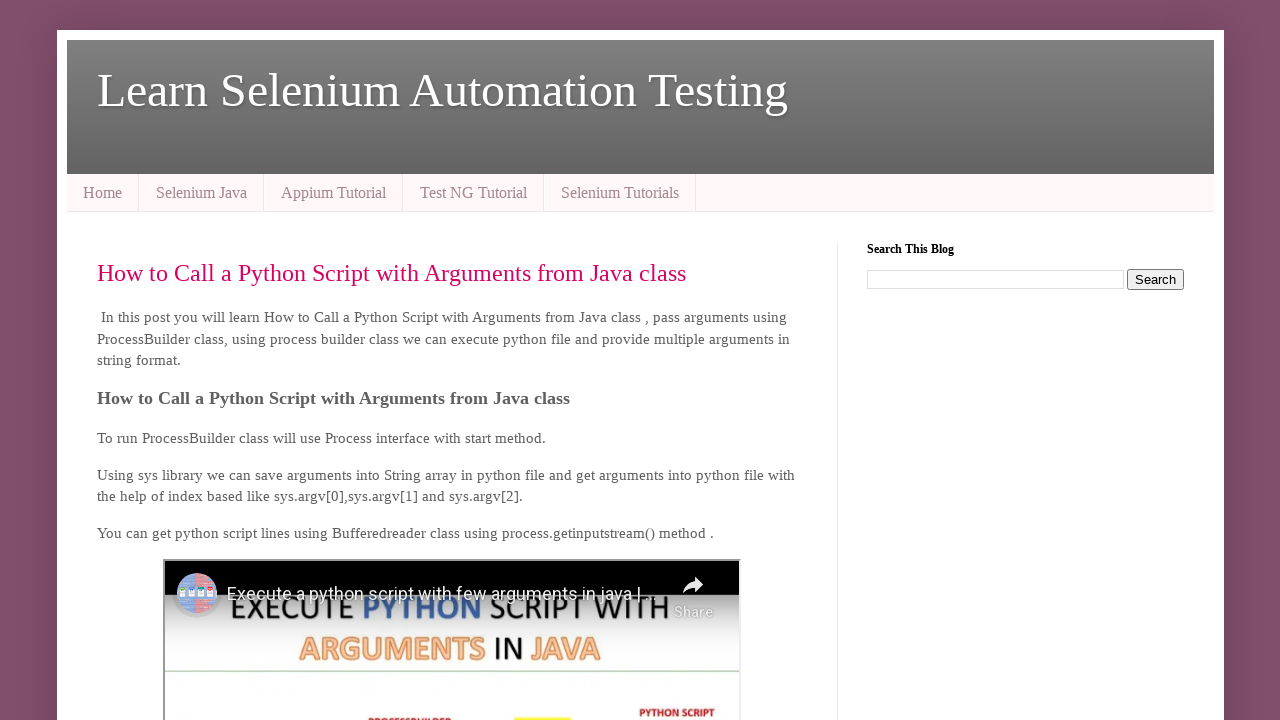

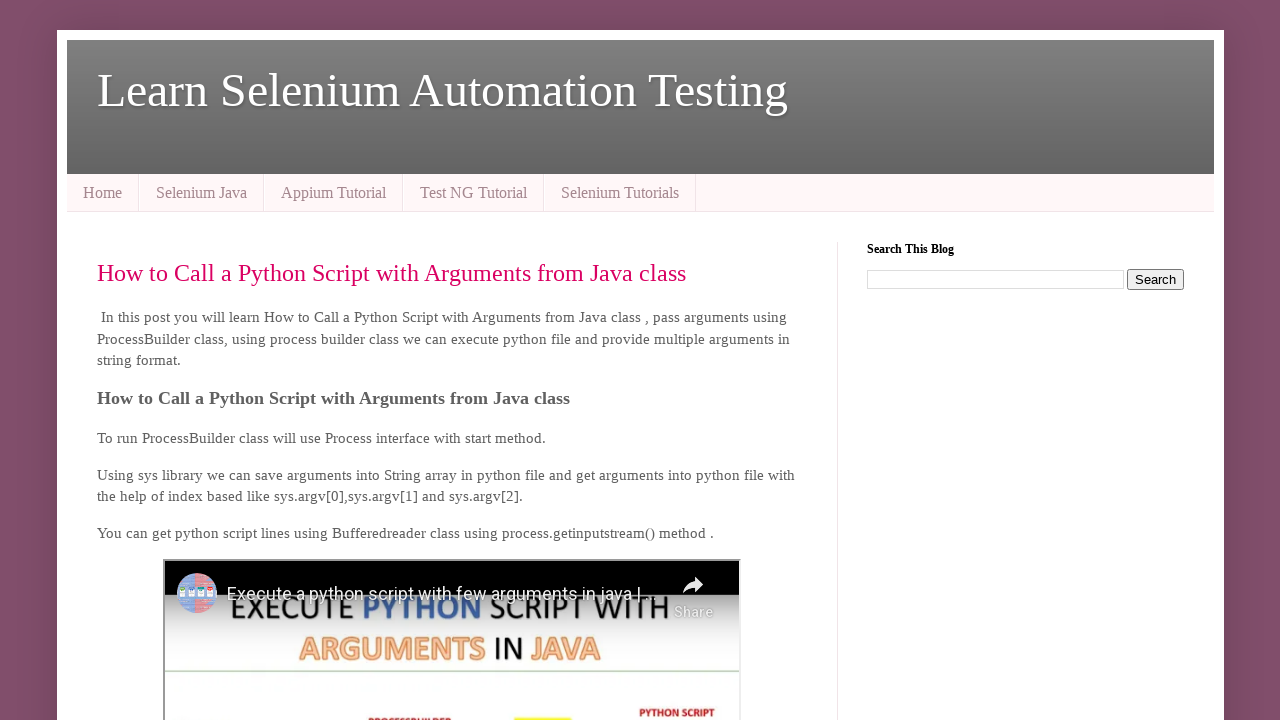